Tests a form submission that involves retrieving an attribute value, calculating a mathematical result, filling an input field, selecting checkboxes and radio buttons, and submitting the form

Starting URL: http://suninjuly.github.io/get_attribute.html

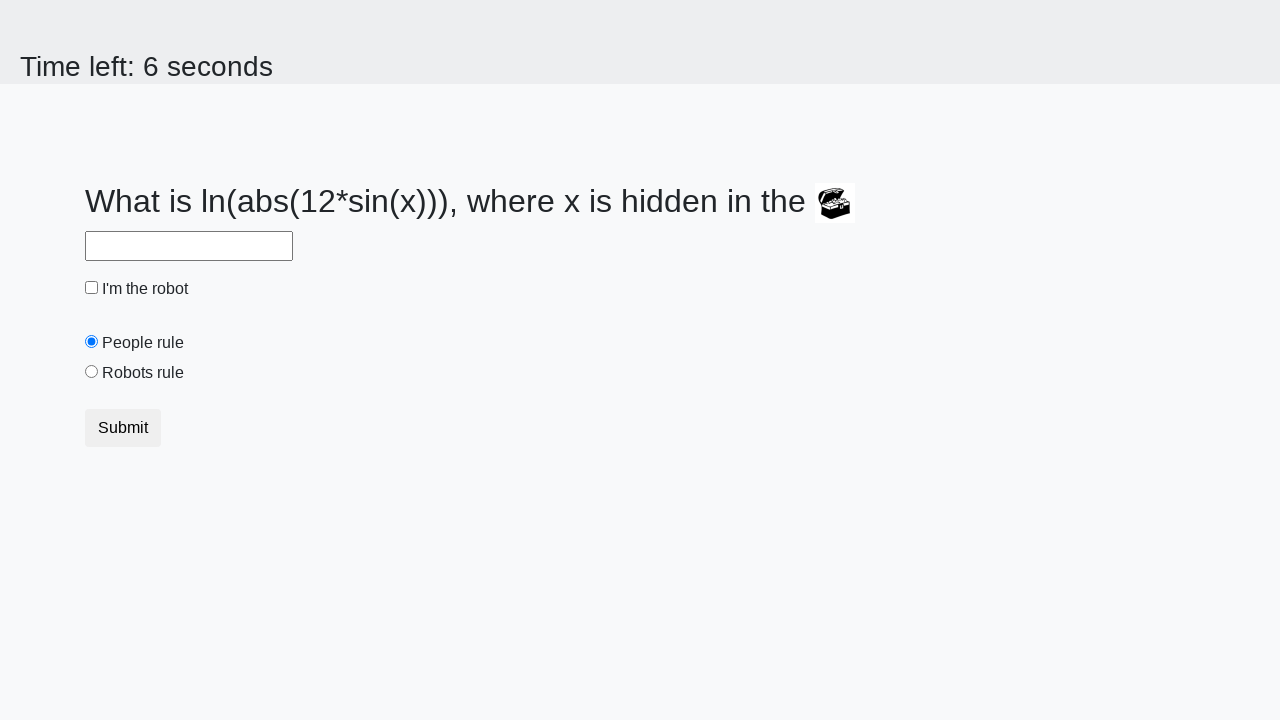

Retrieved valuex attribute from treasure element
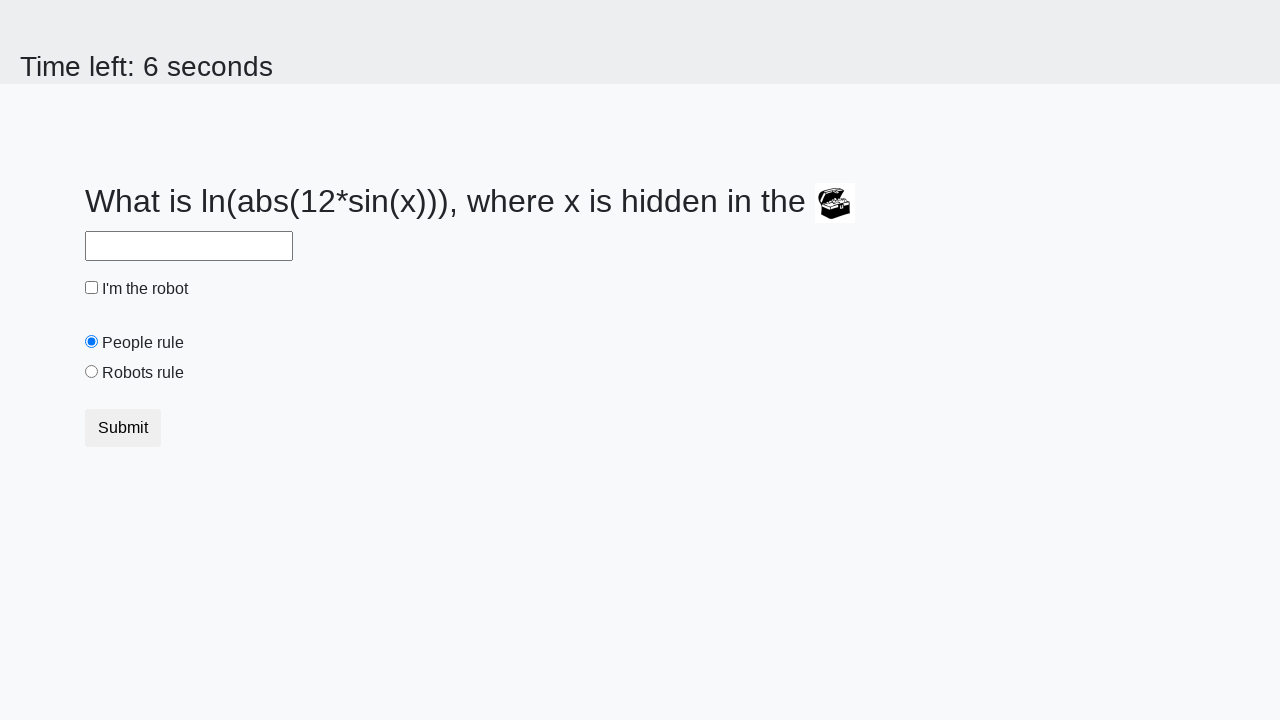

Calculated mathematical result using logarithm and sine functions
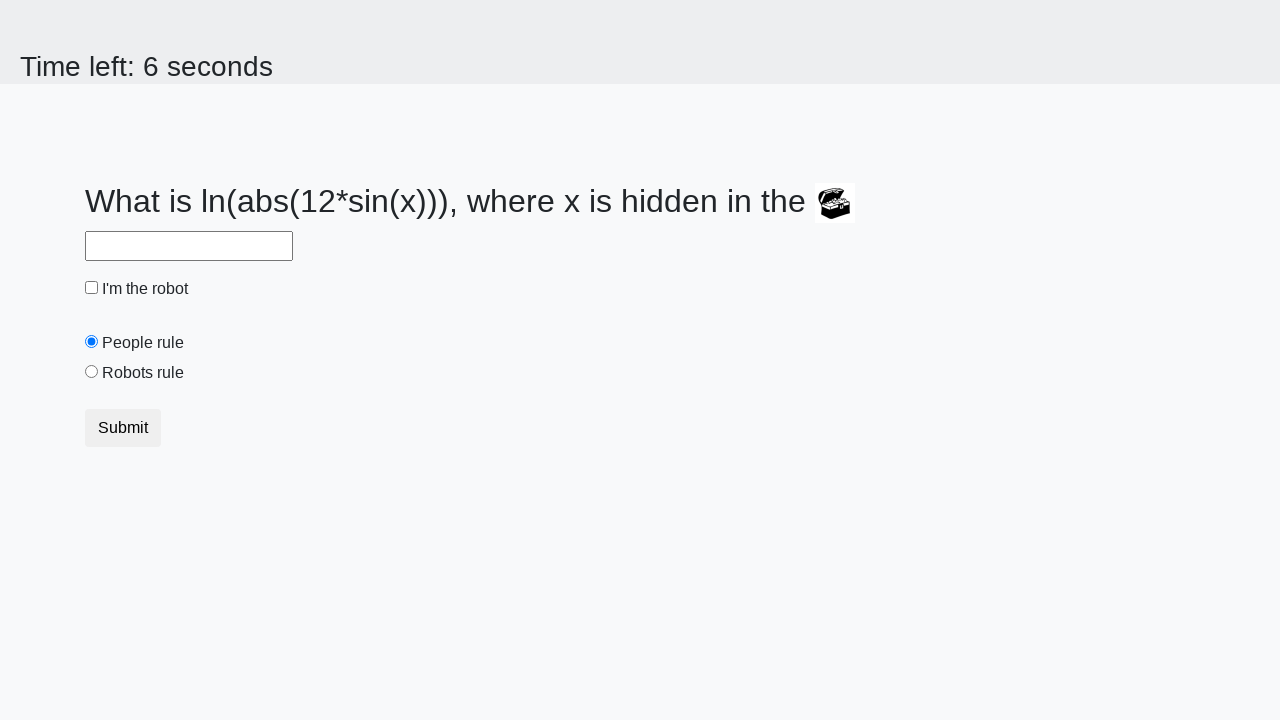

Filled answer field with calculated value on #answer
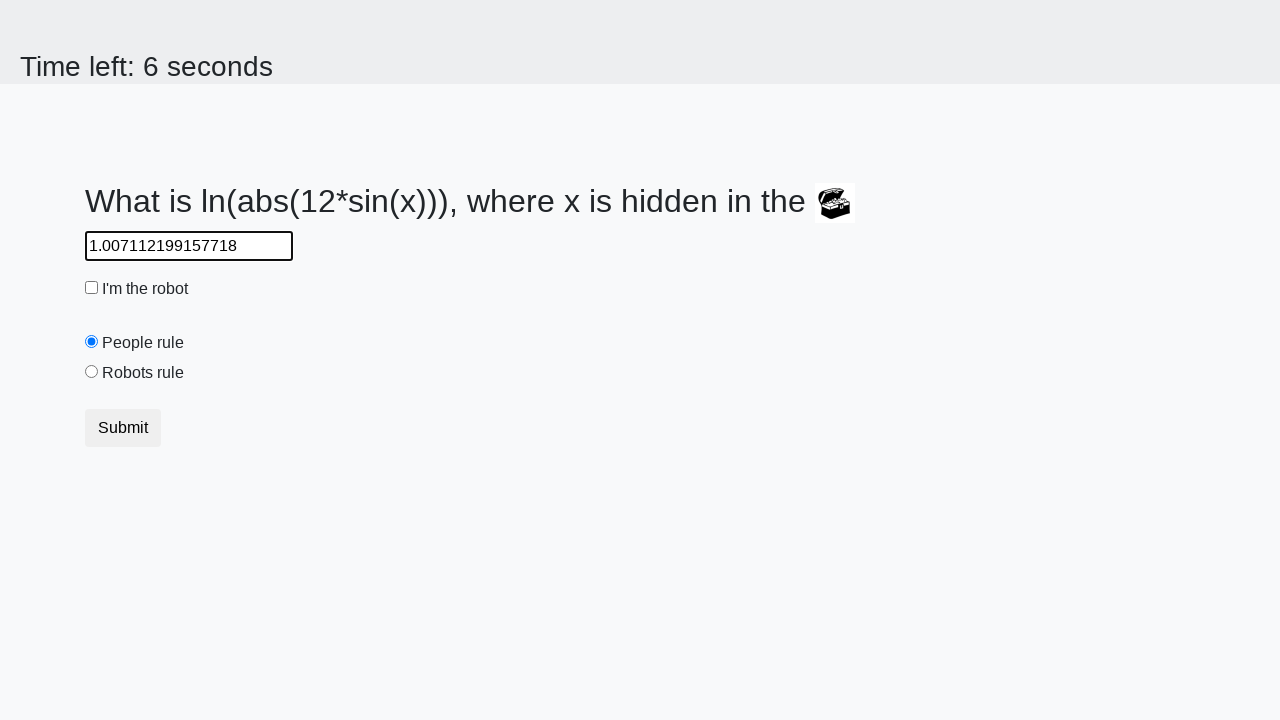

Clicked robot checkbox at (92, 288) on #robotCheckbox
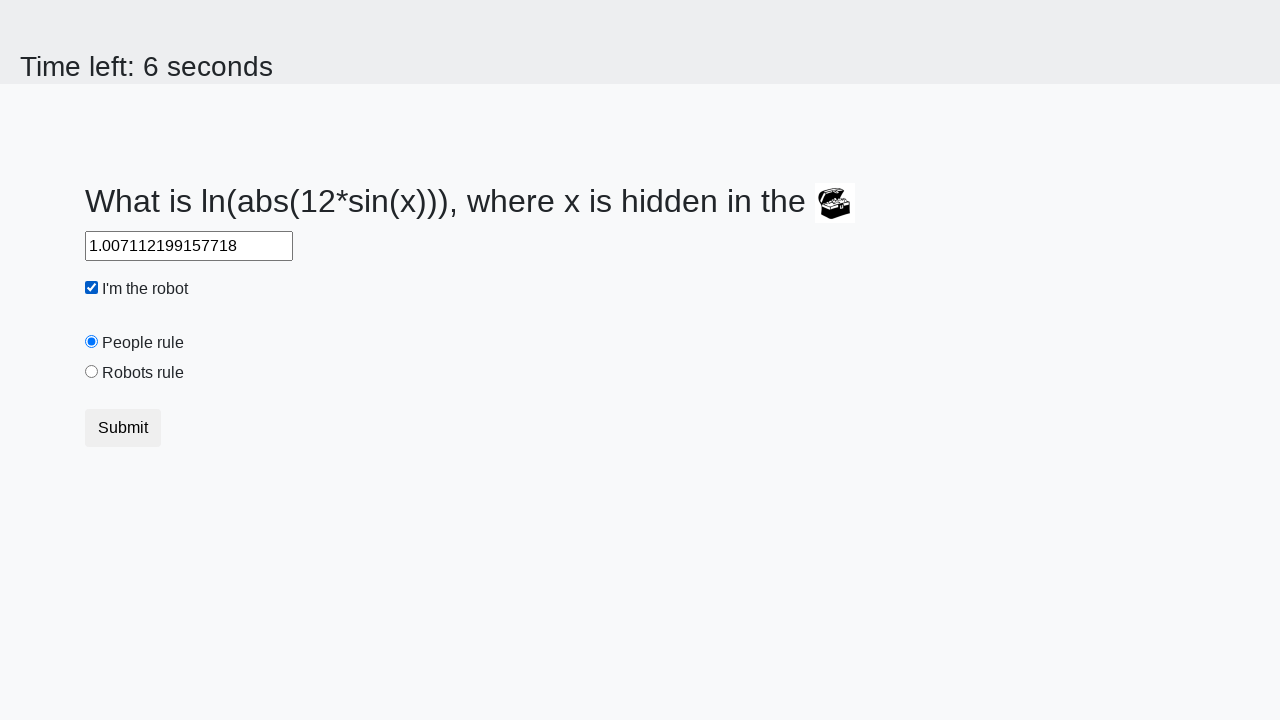

Selected robots rule radio button at (92, 372) on #robotsRule
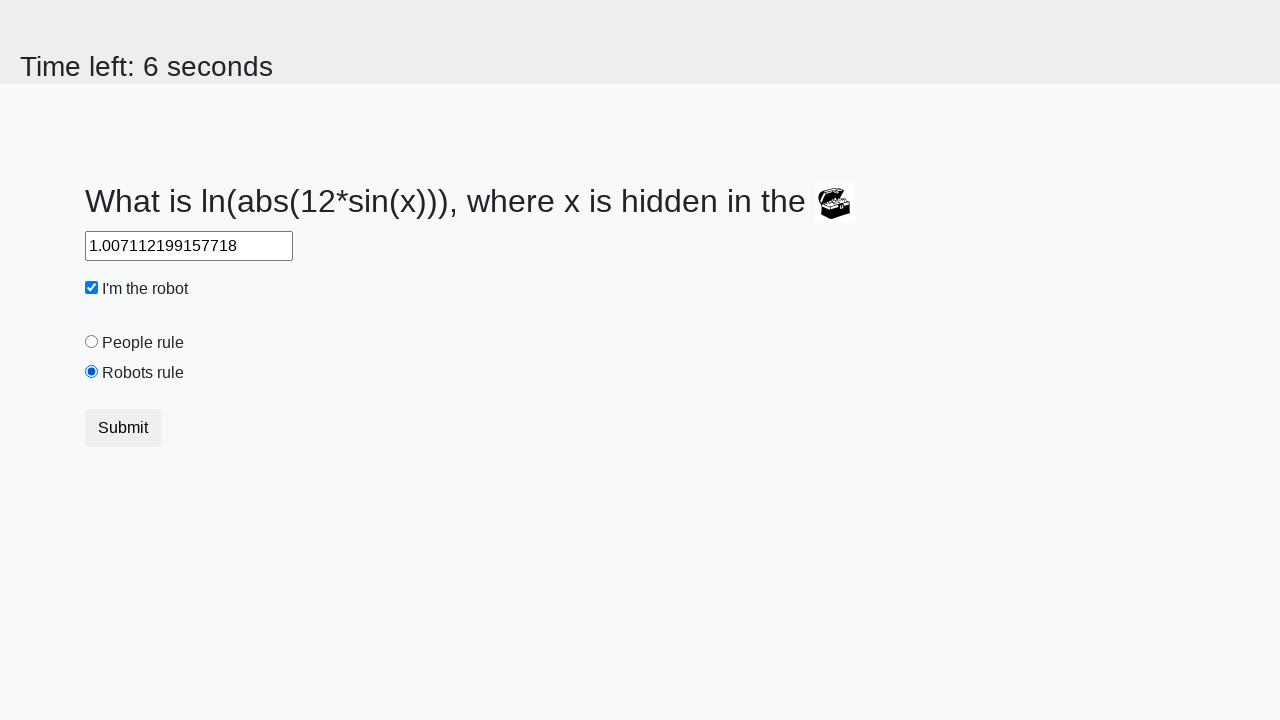

Submitted the form at (123, 428) on button.btn
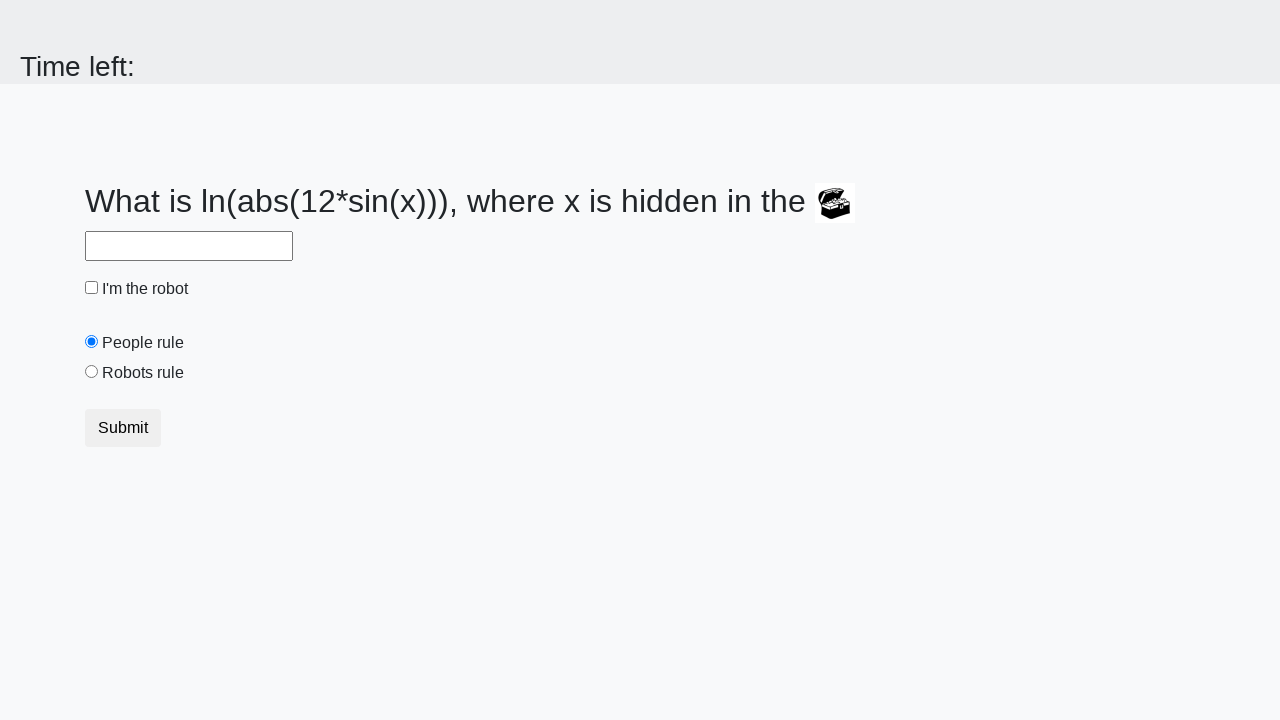

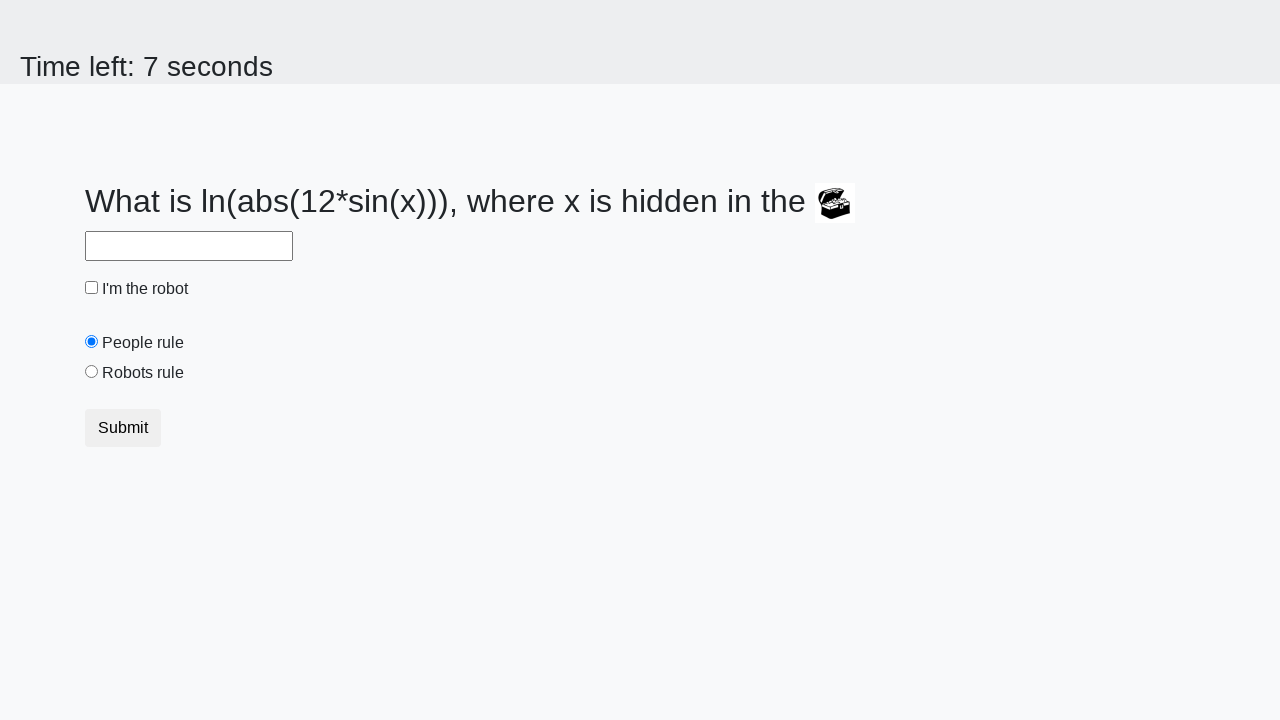